Navigates through multiple frames on the Oracle Java API documentation page to find and click the "Description" link

Starting URL: https://docs.oracle.com/javase/8/docs/api/

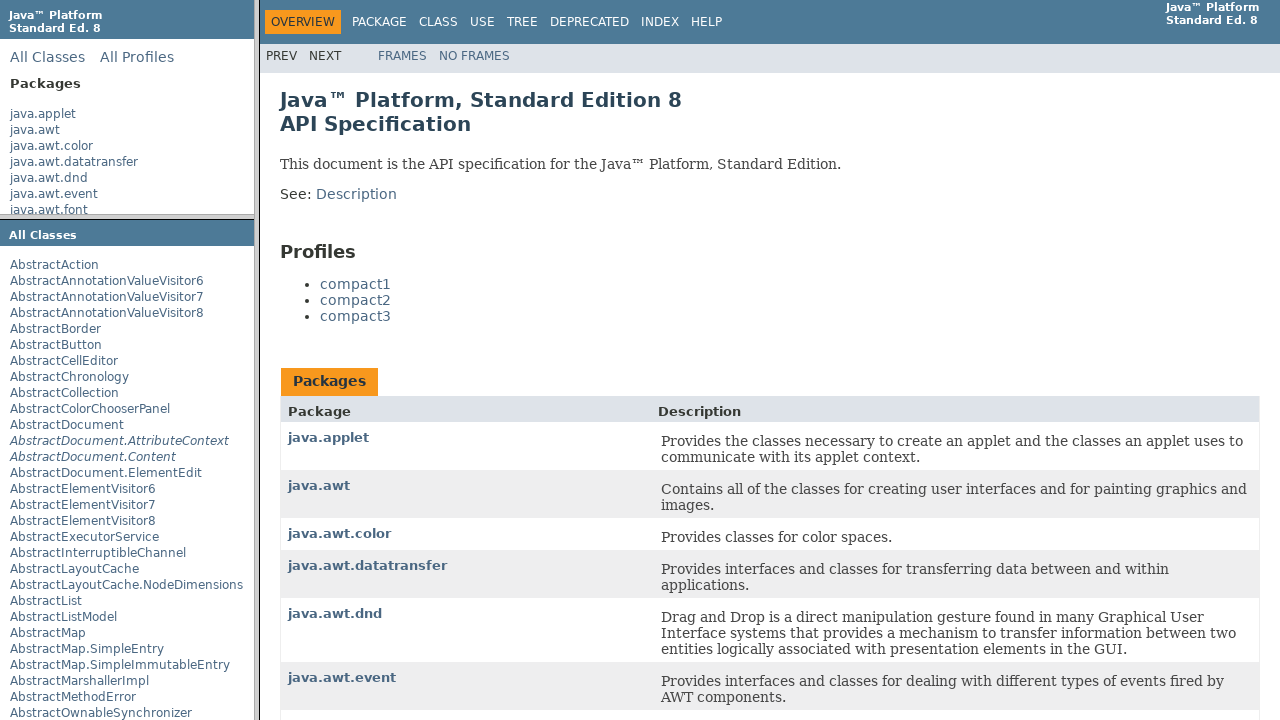

Navigated to Oracle Java API documentation page
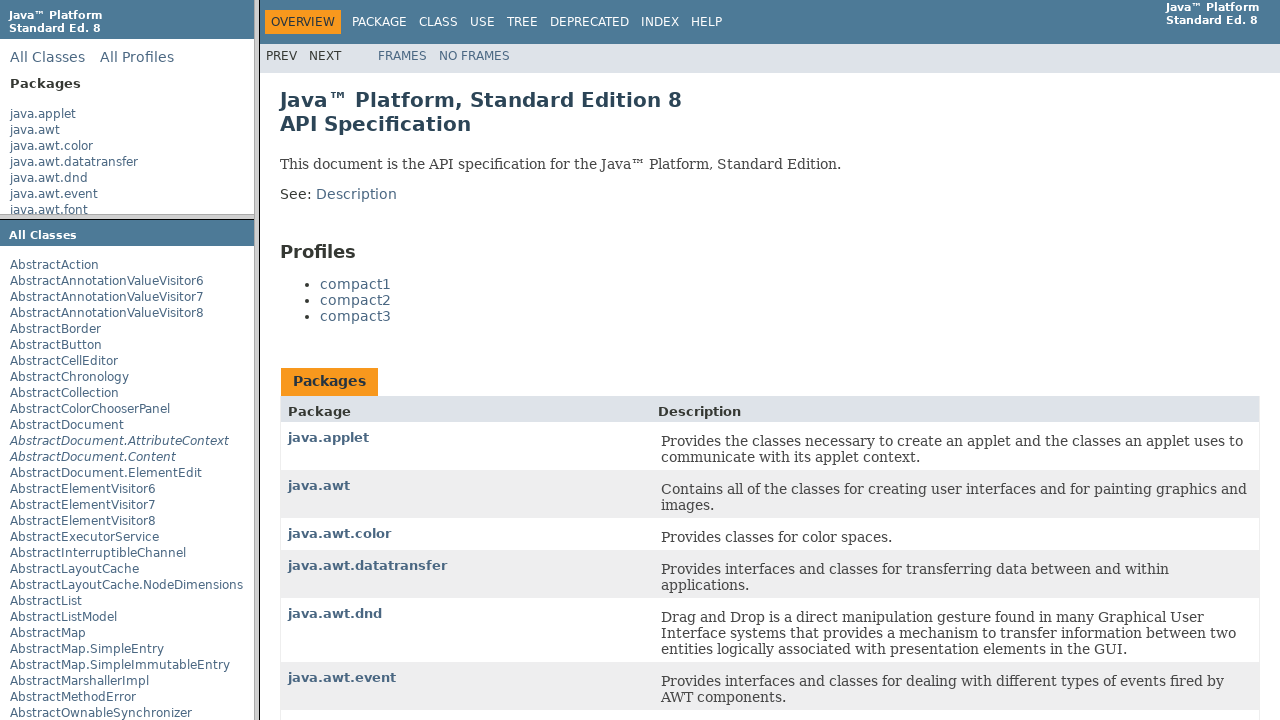

Retrieved all frames from the page
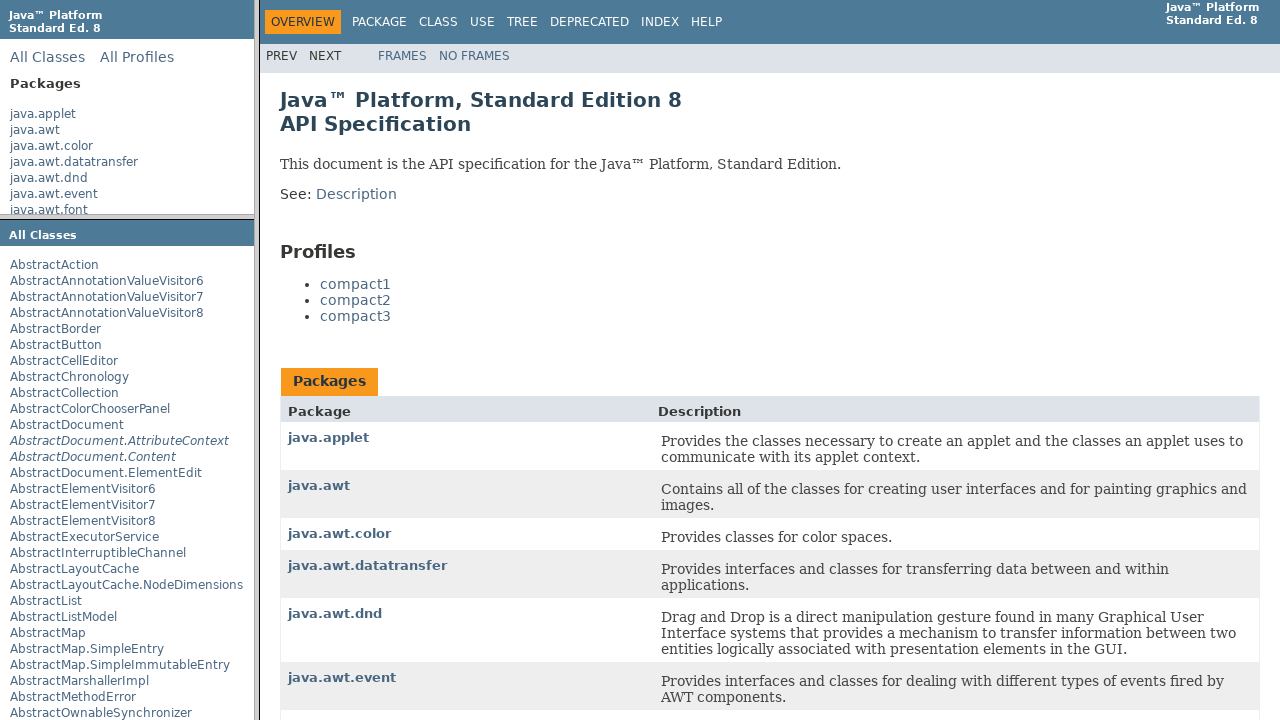

Found target frame containing 'Description' link
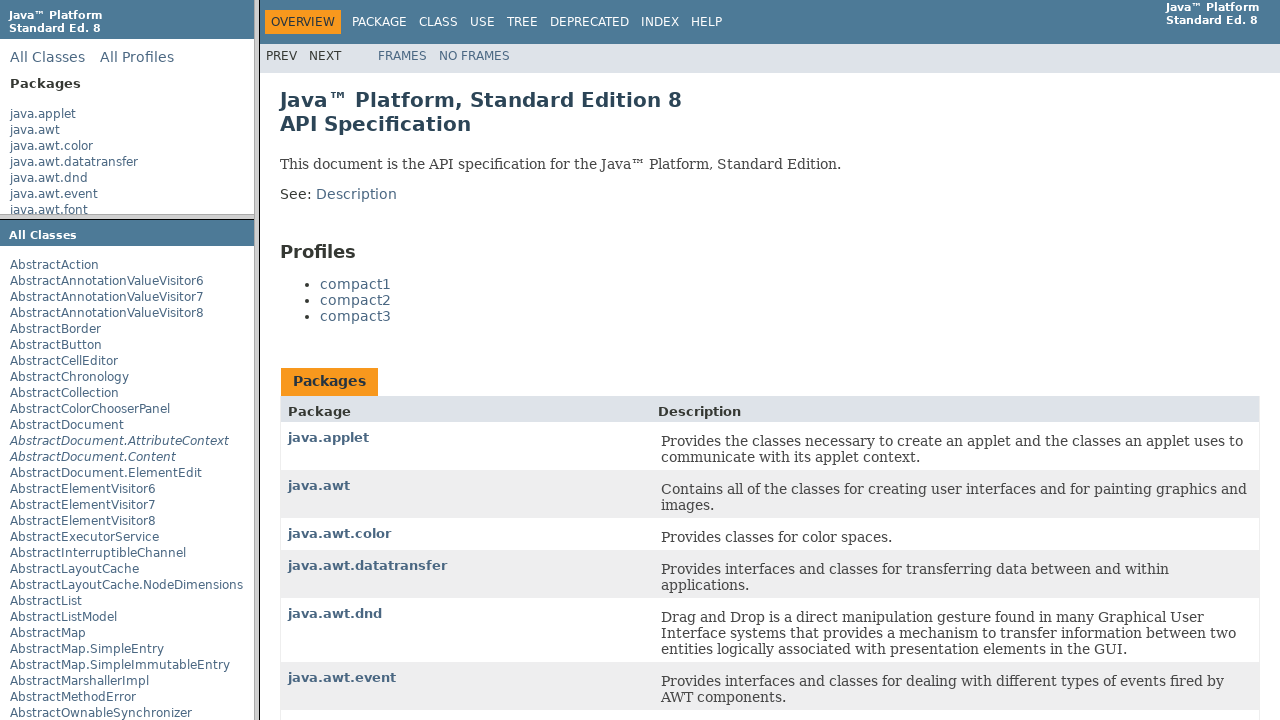

Clicked 'Description' link in target frame at (356, 194) on a:text('Description')
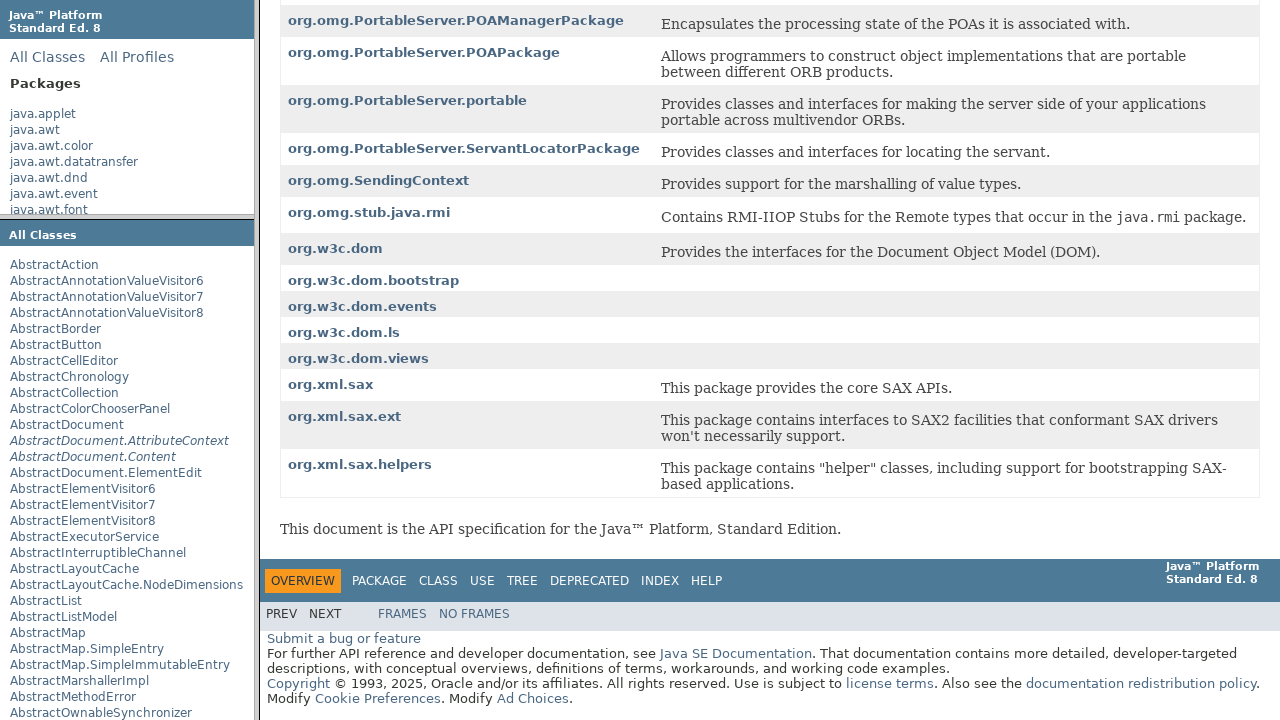

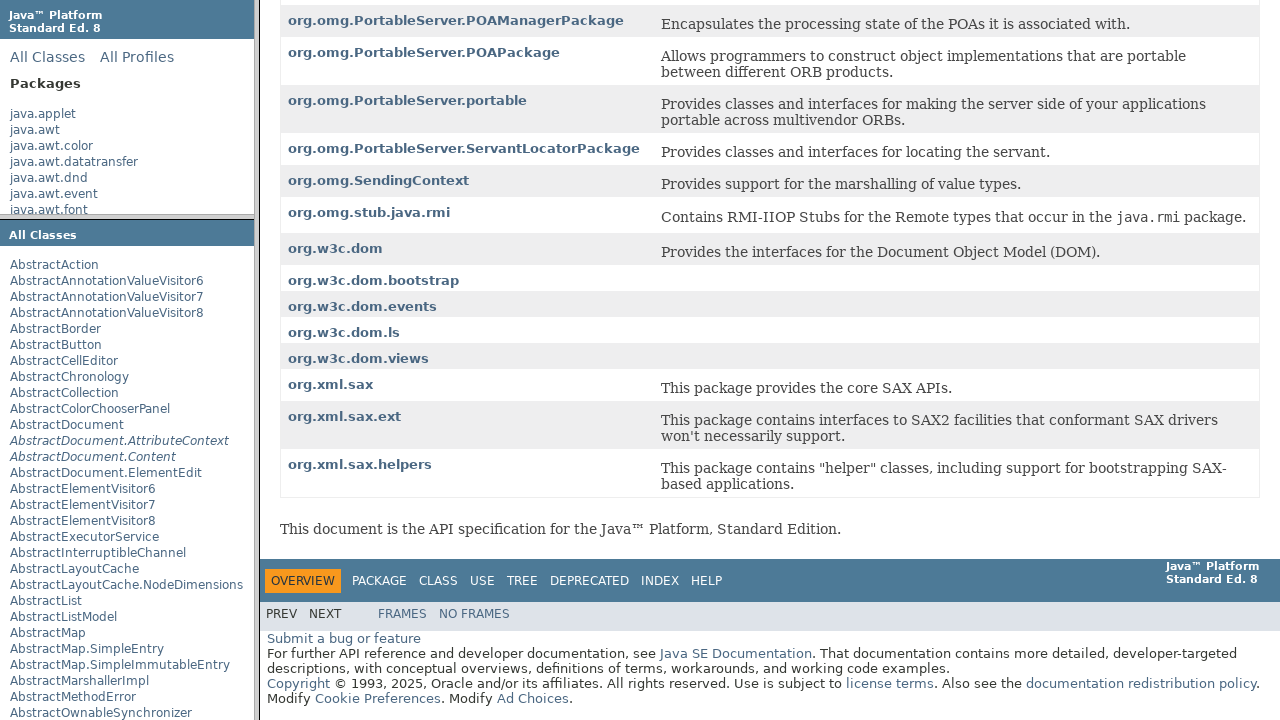